Tests select dropdown by selecting an option by its value attribute

Starting URL: https://codenboxautomationlab.com/practice/

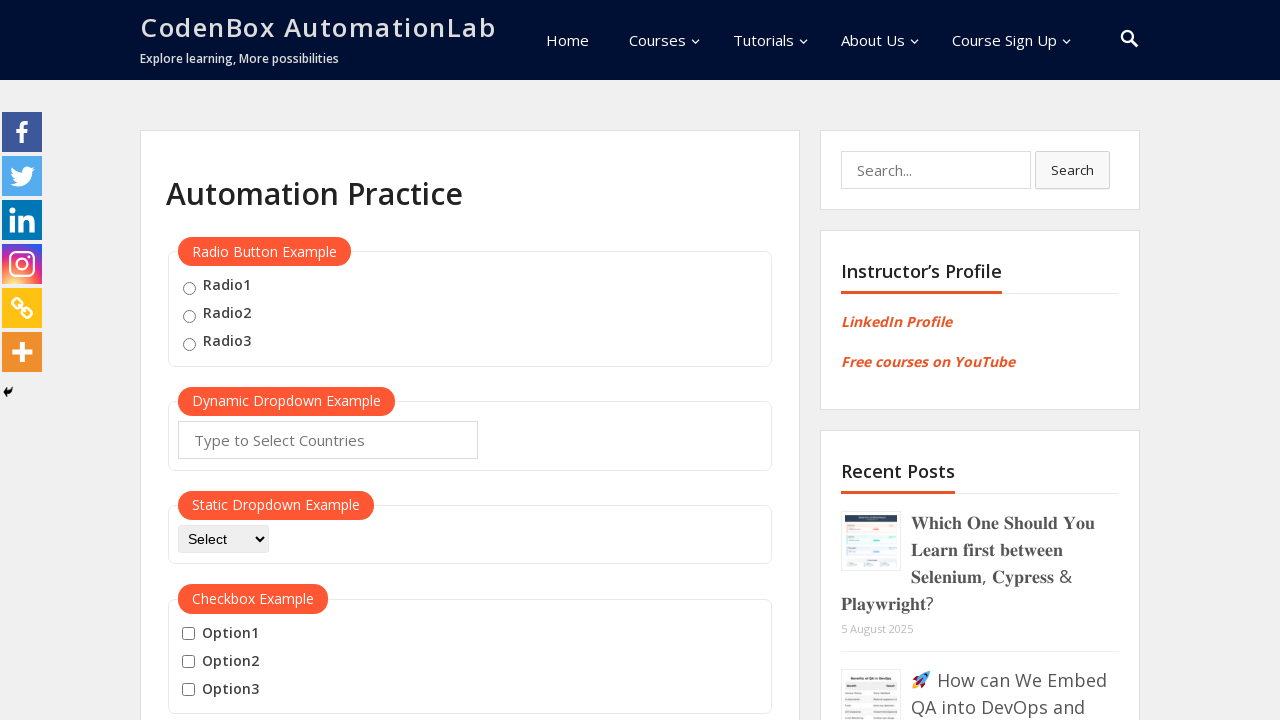

Navigated to practice page
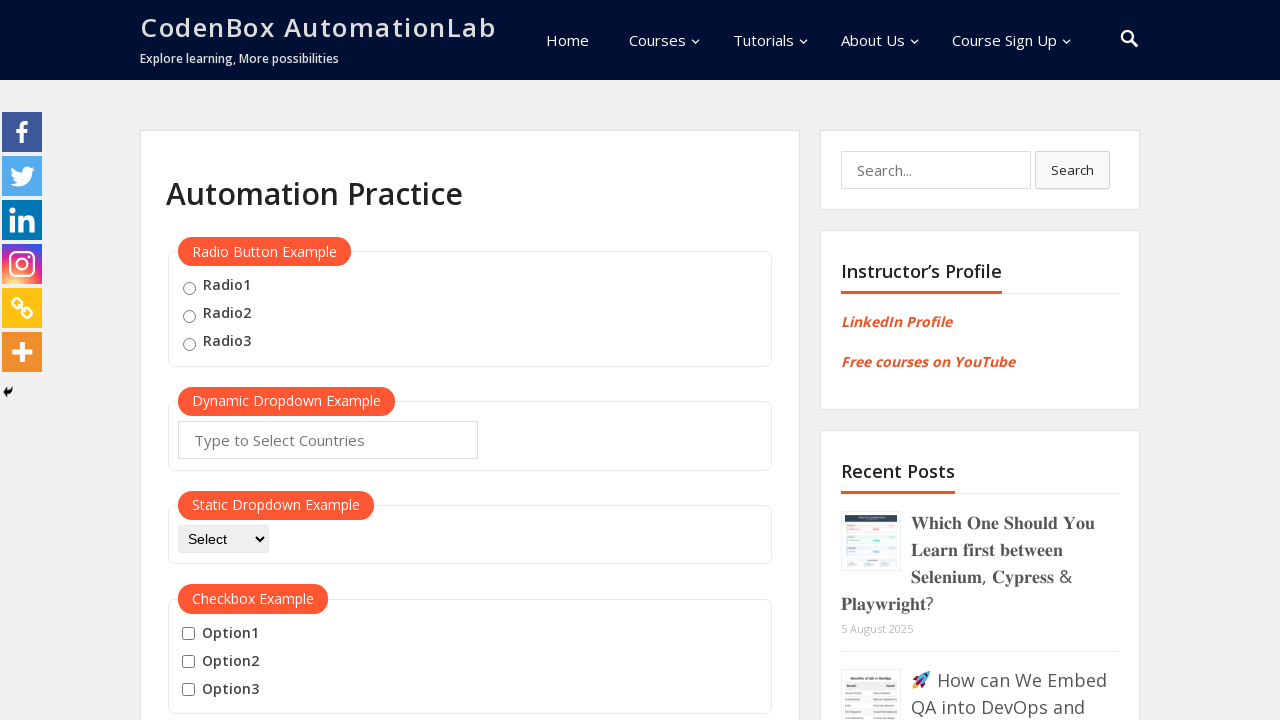

Selected 'option3' from dropdown by value attribute on #dropdown-class-example
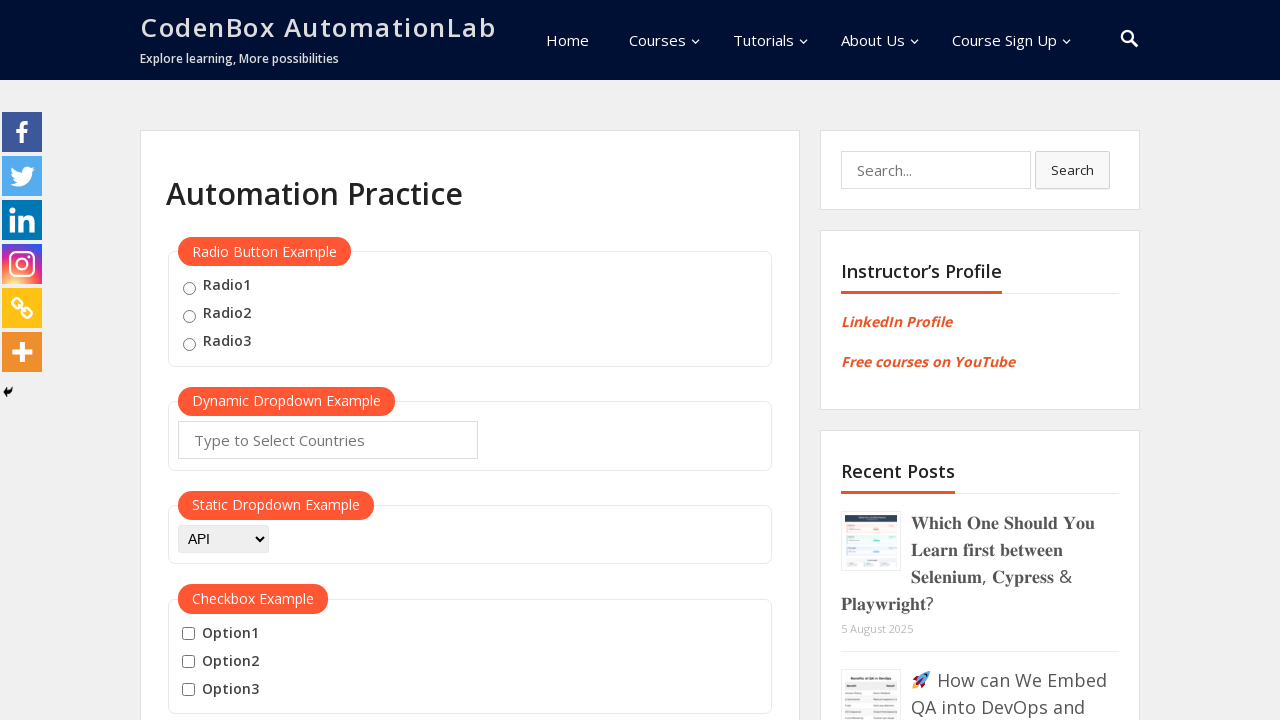

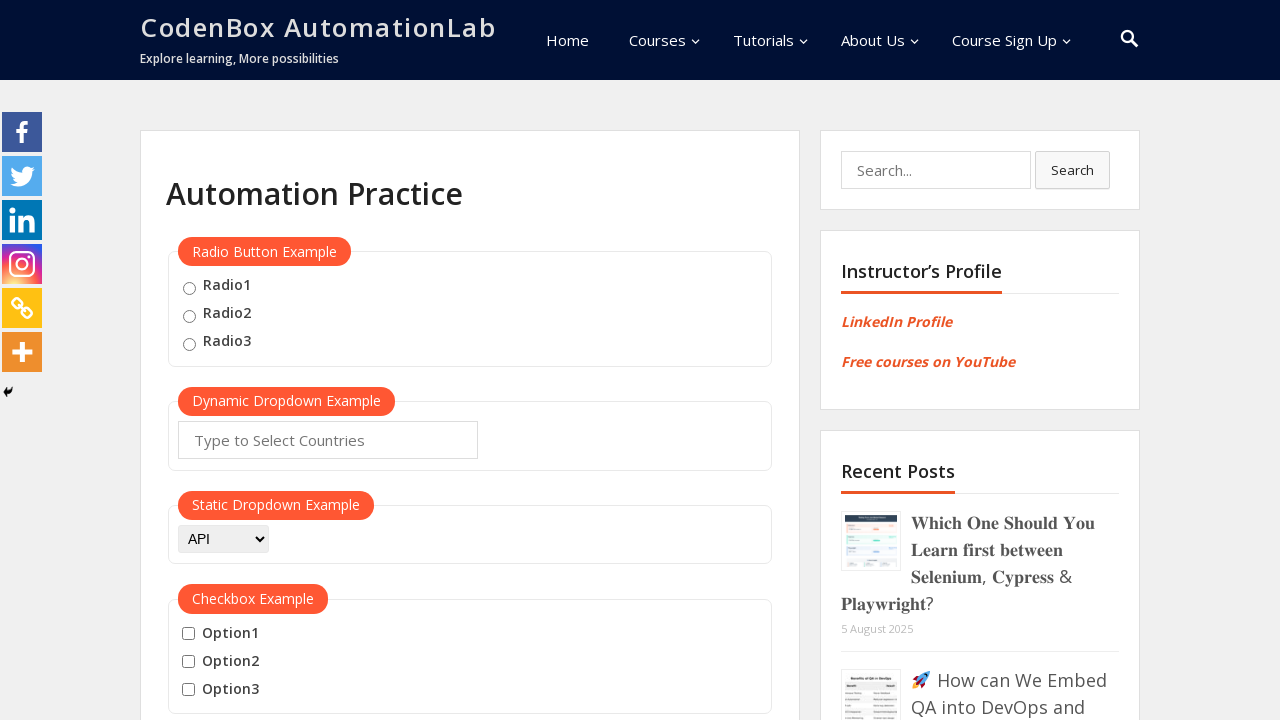